Tests that clicking the historic info link navigates to the info page

Starting URL: https://www.99-bottles-of-beer.net/

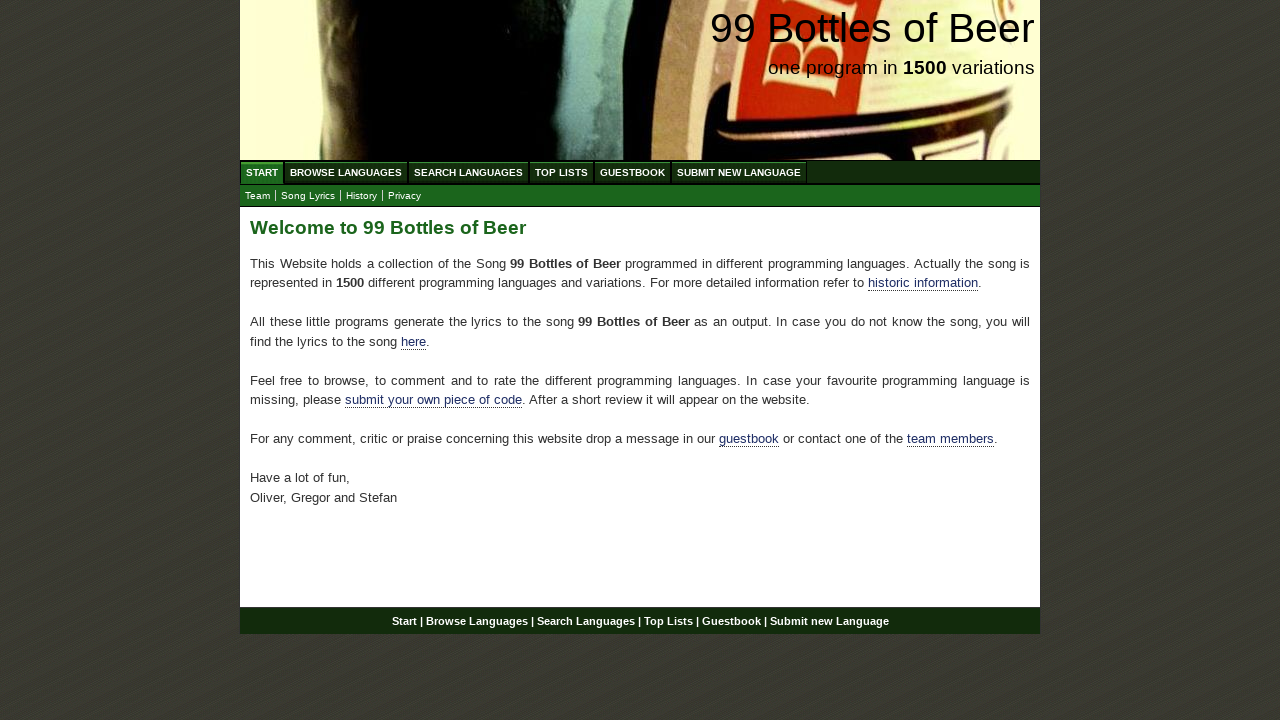

Clicked on the historic info link at (923, 283) on xpath=//div[@id='main']/p/a[@href='./info.html']
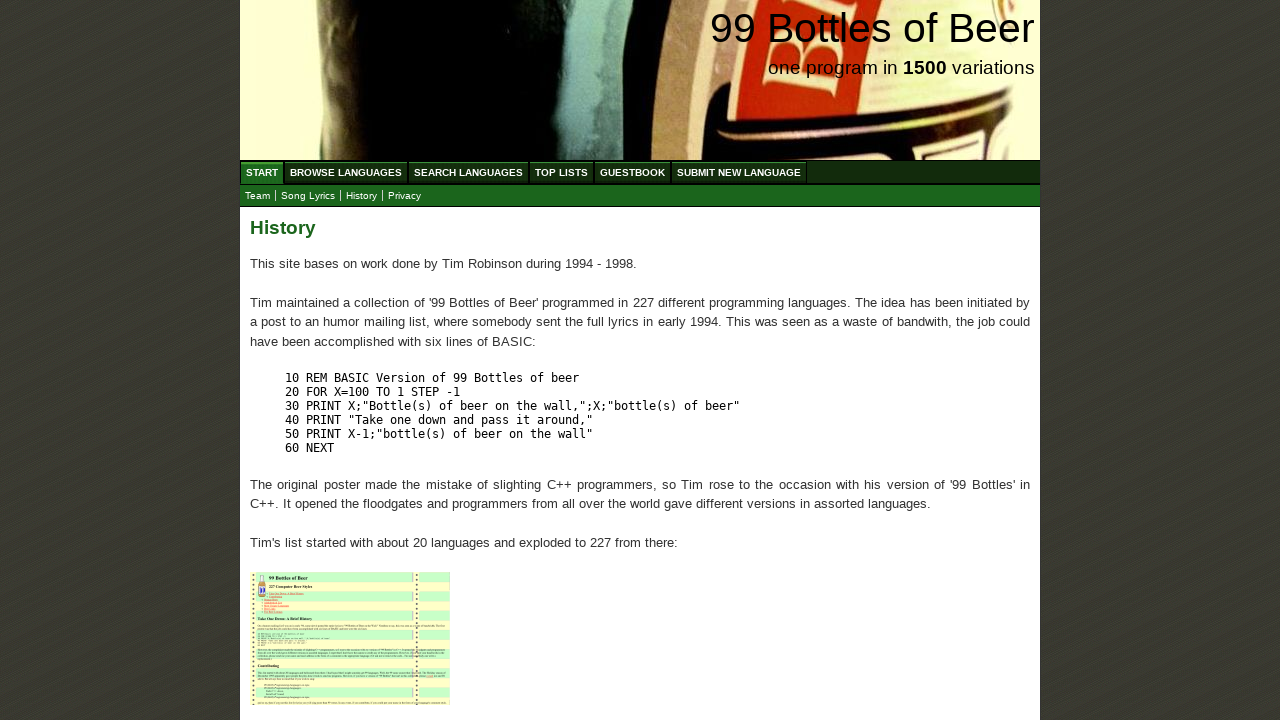

Successfully navigated to the info page
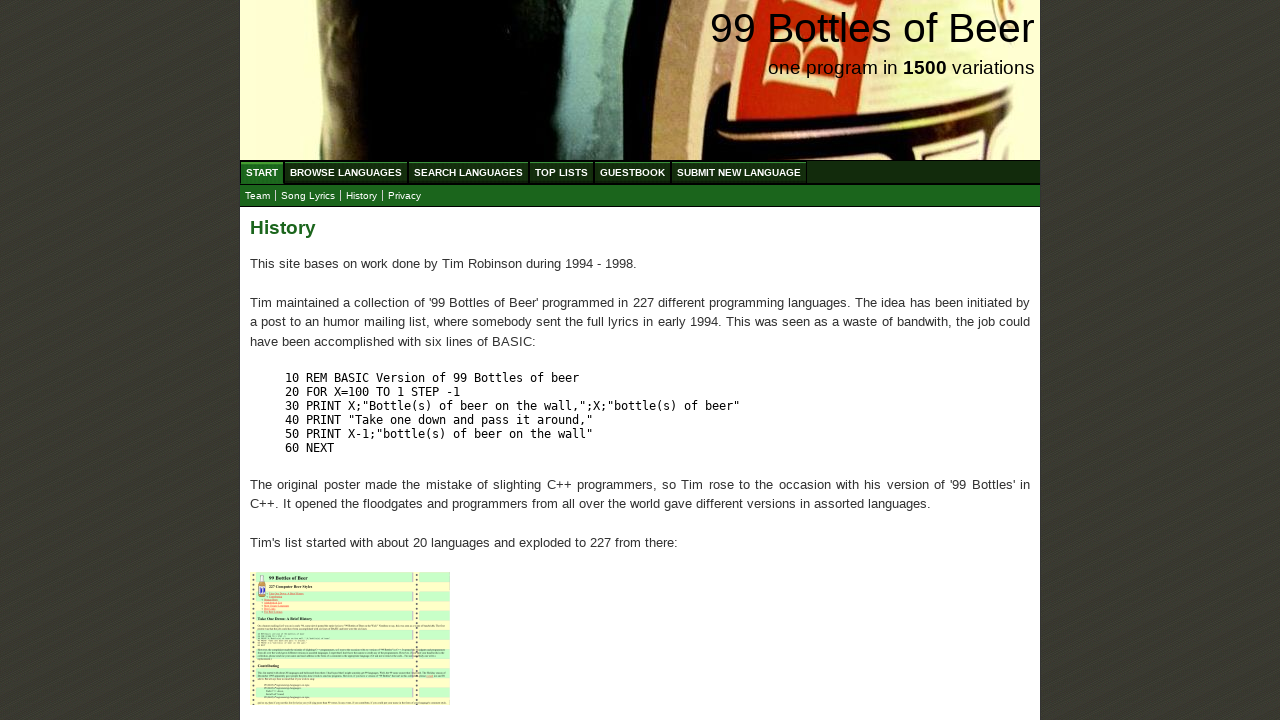

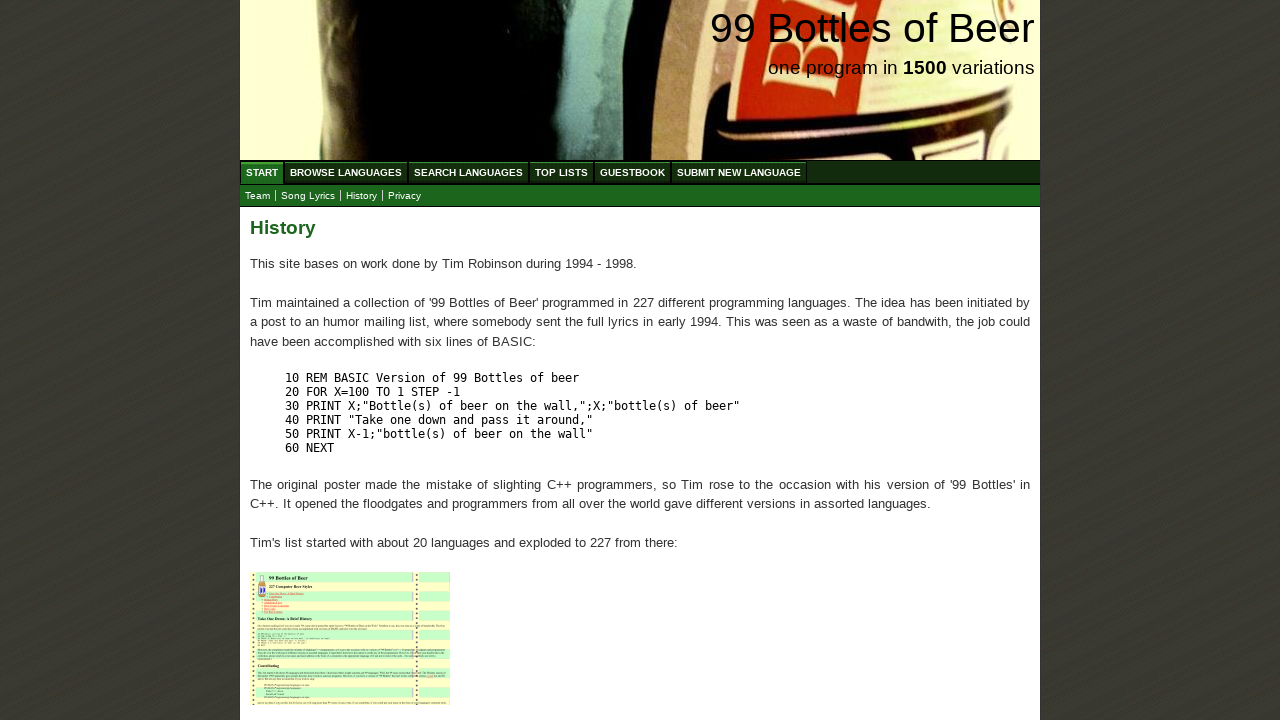